Tests double-click functionality on the jQuery dblclick demo page by scrolling to the demo area, switching to an iframe, and performing a double-click action on a div element to trigger a color change.

Starting URL: https://api.jquery.com/dblclick/

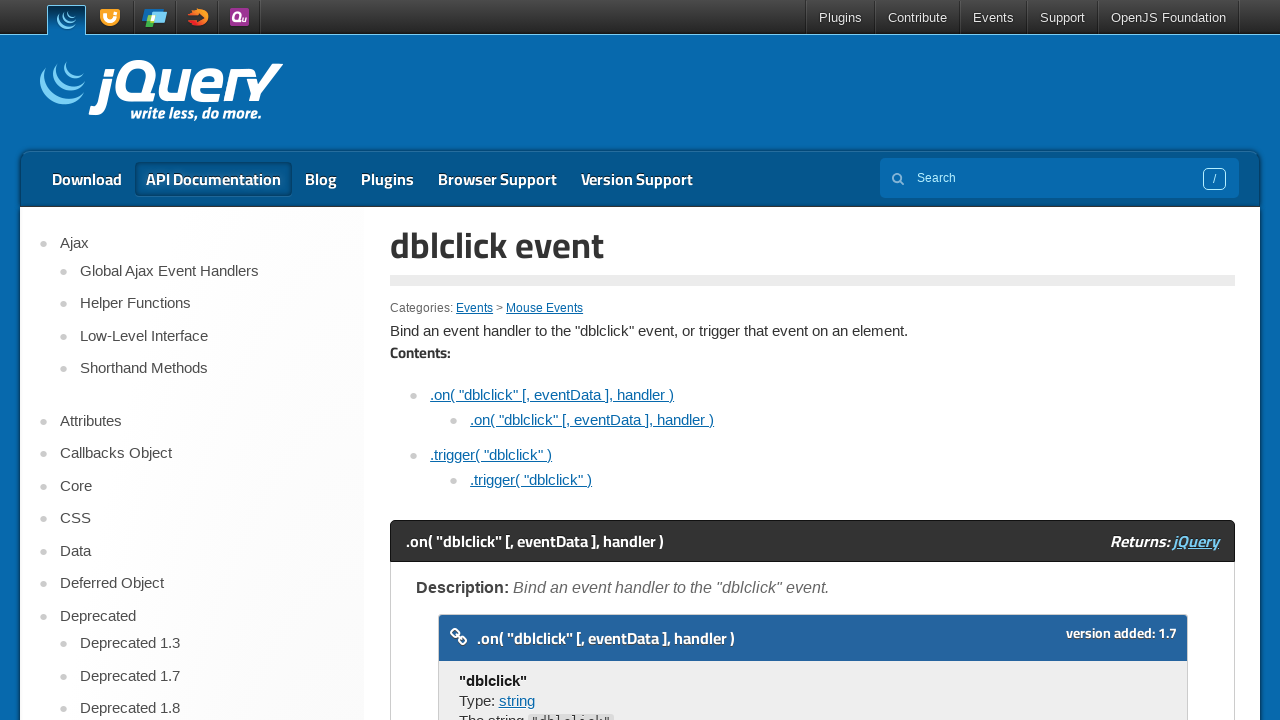

Set viewport size to 1920x1080
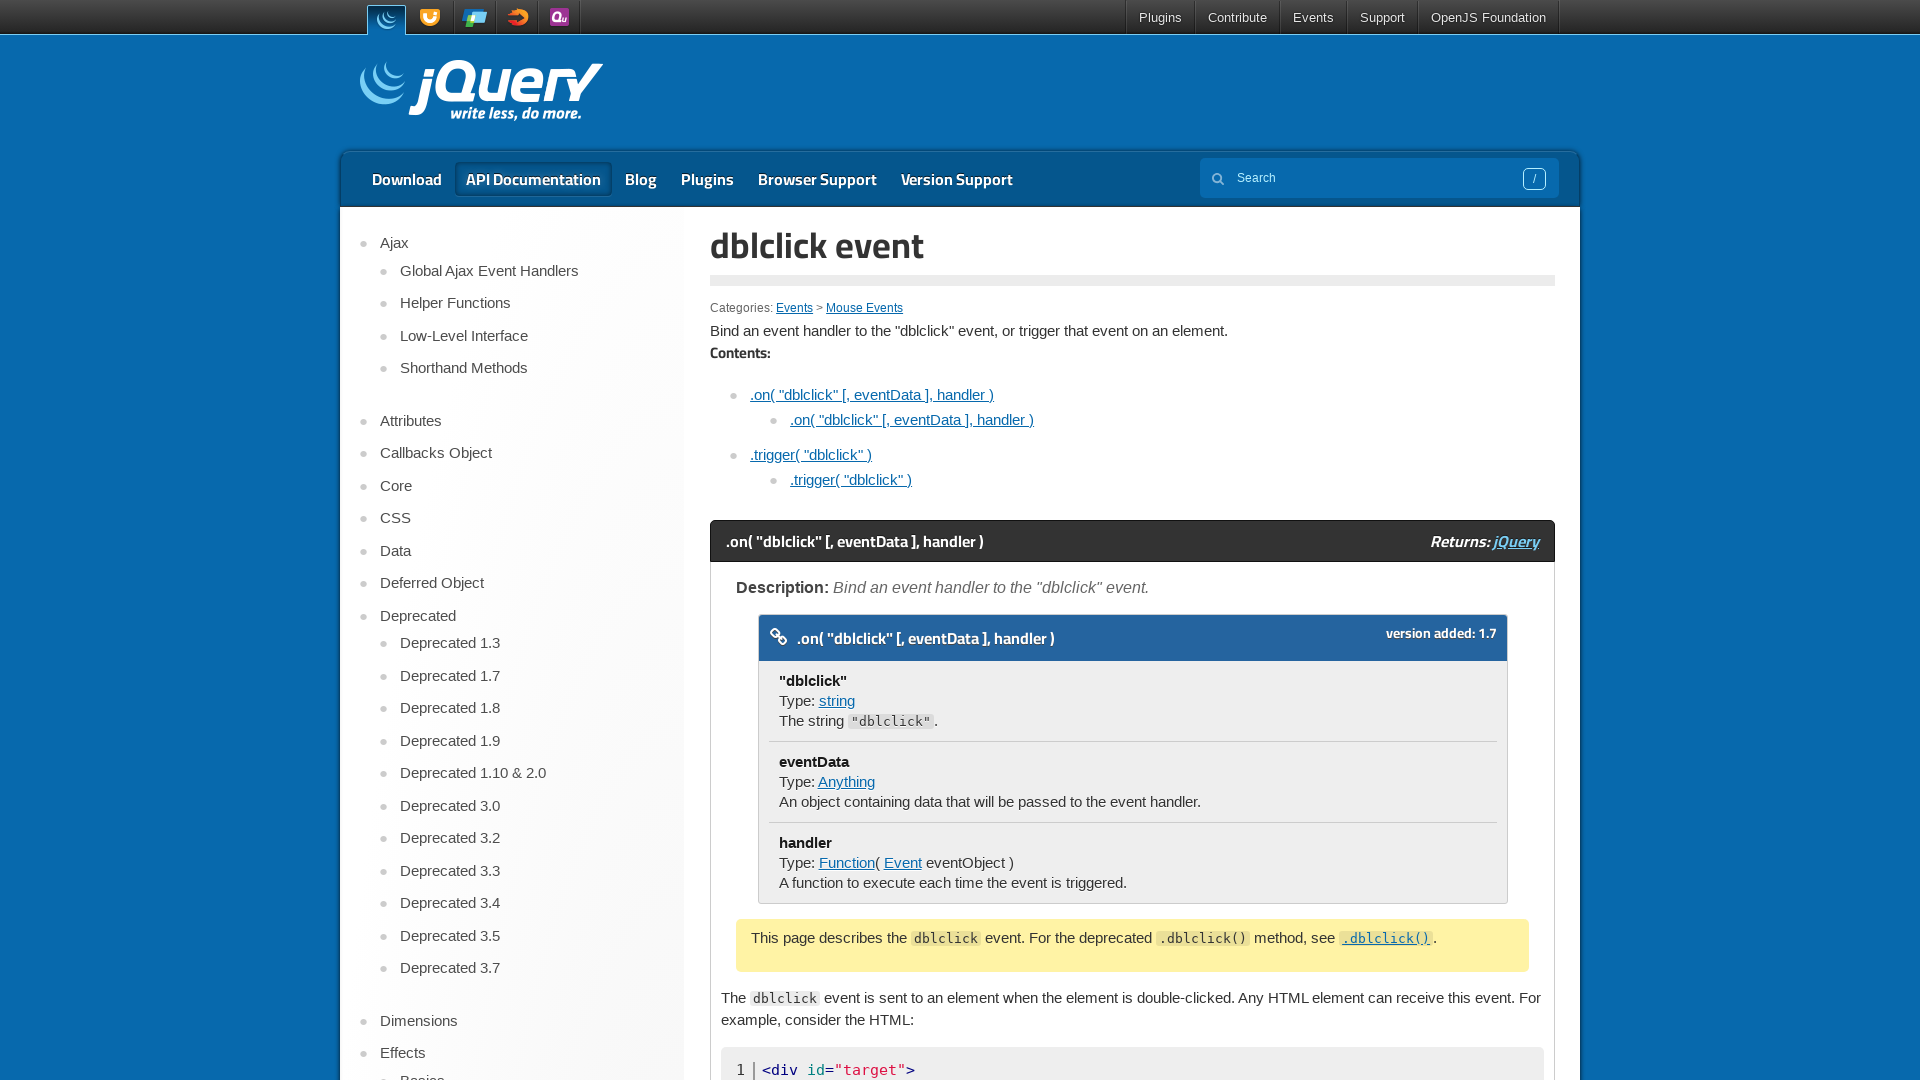

Waited 2 seconds for page to load
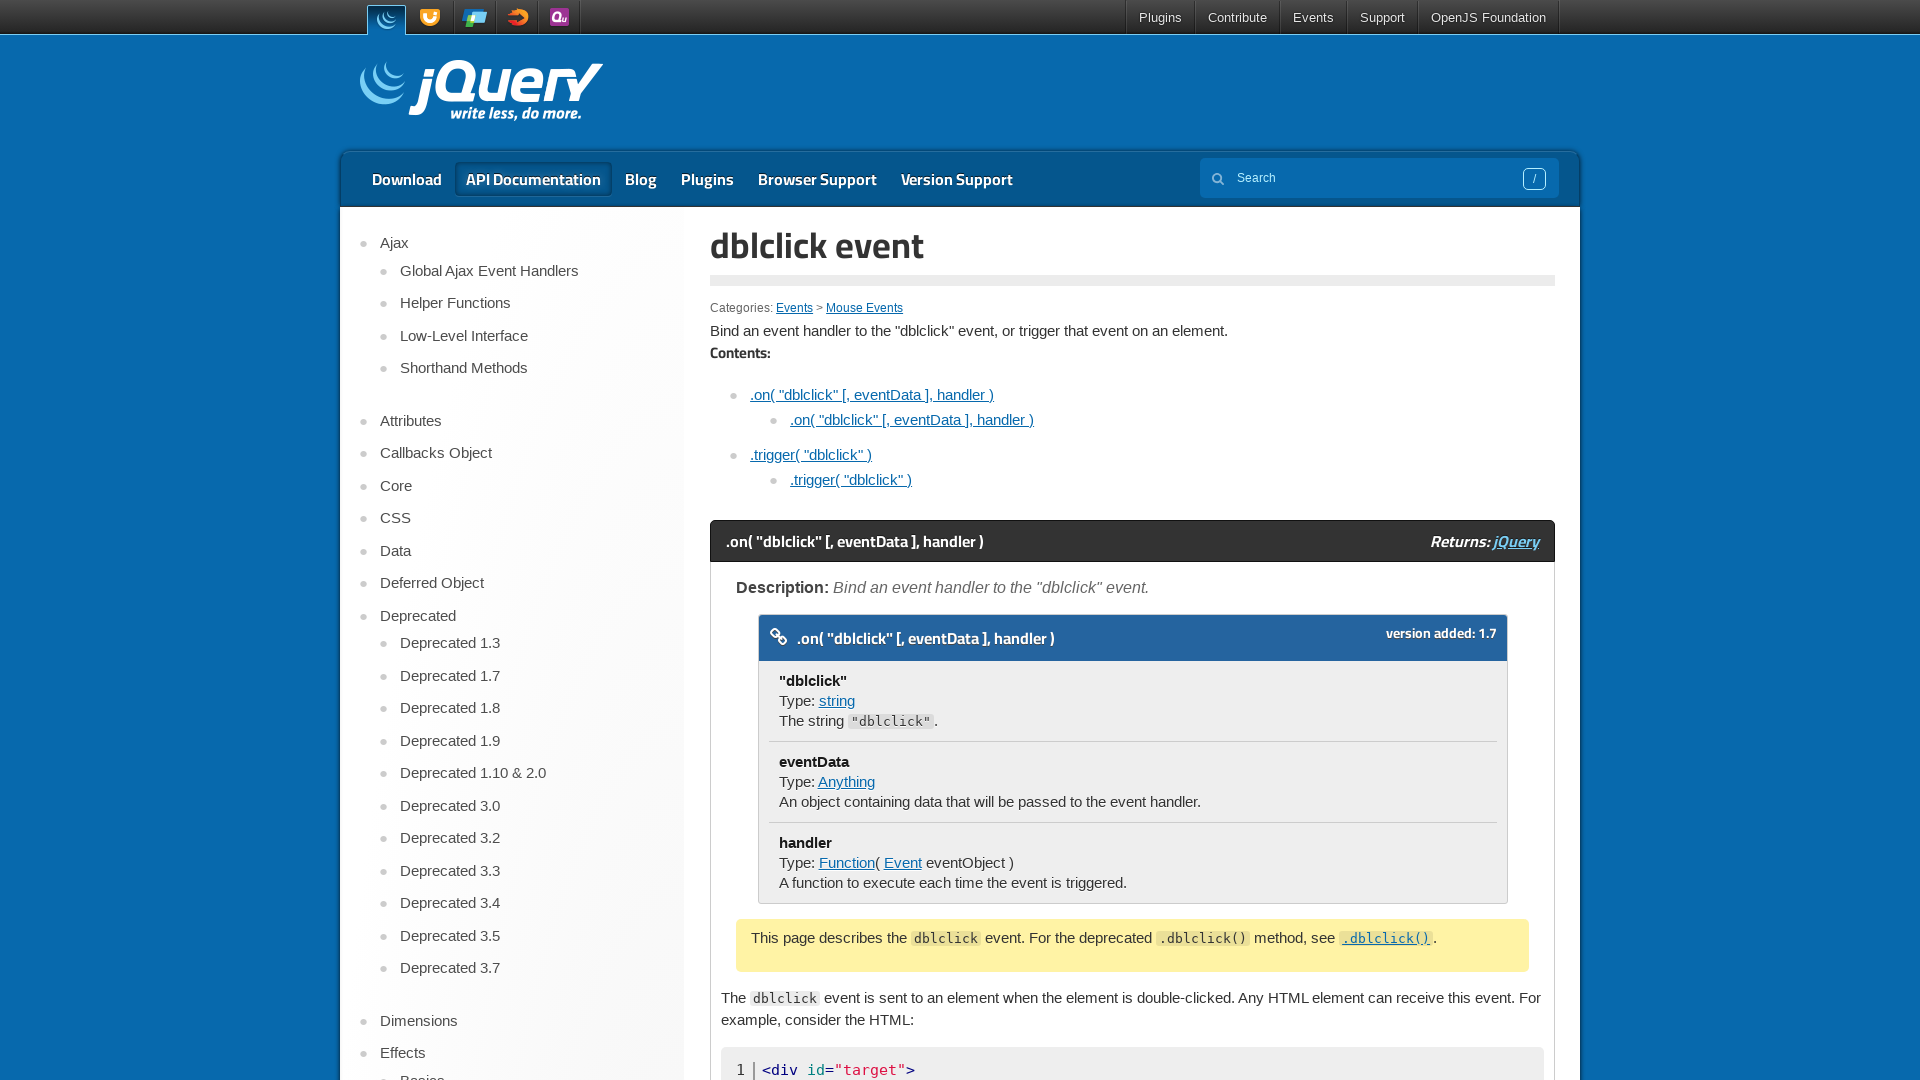

Located Demo header element
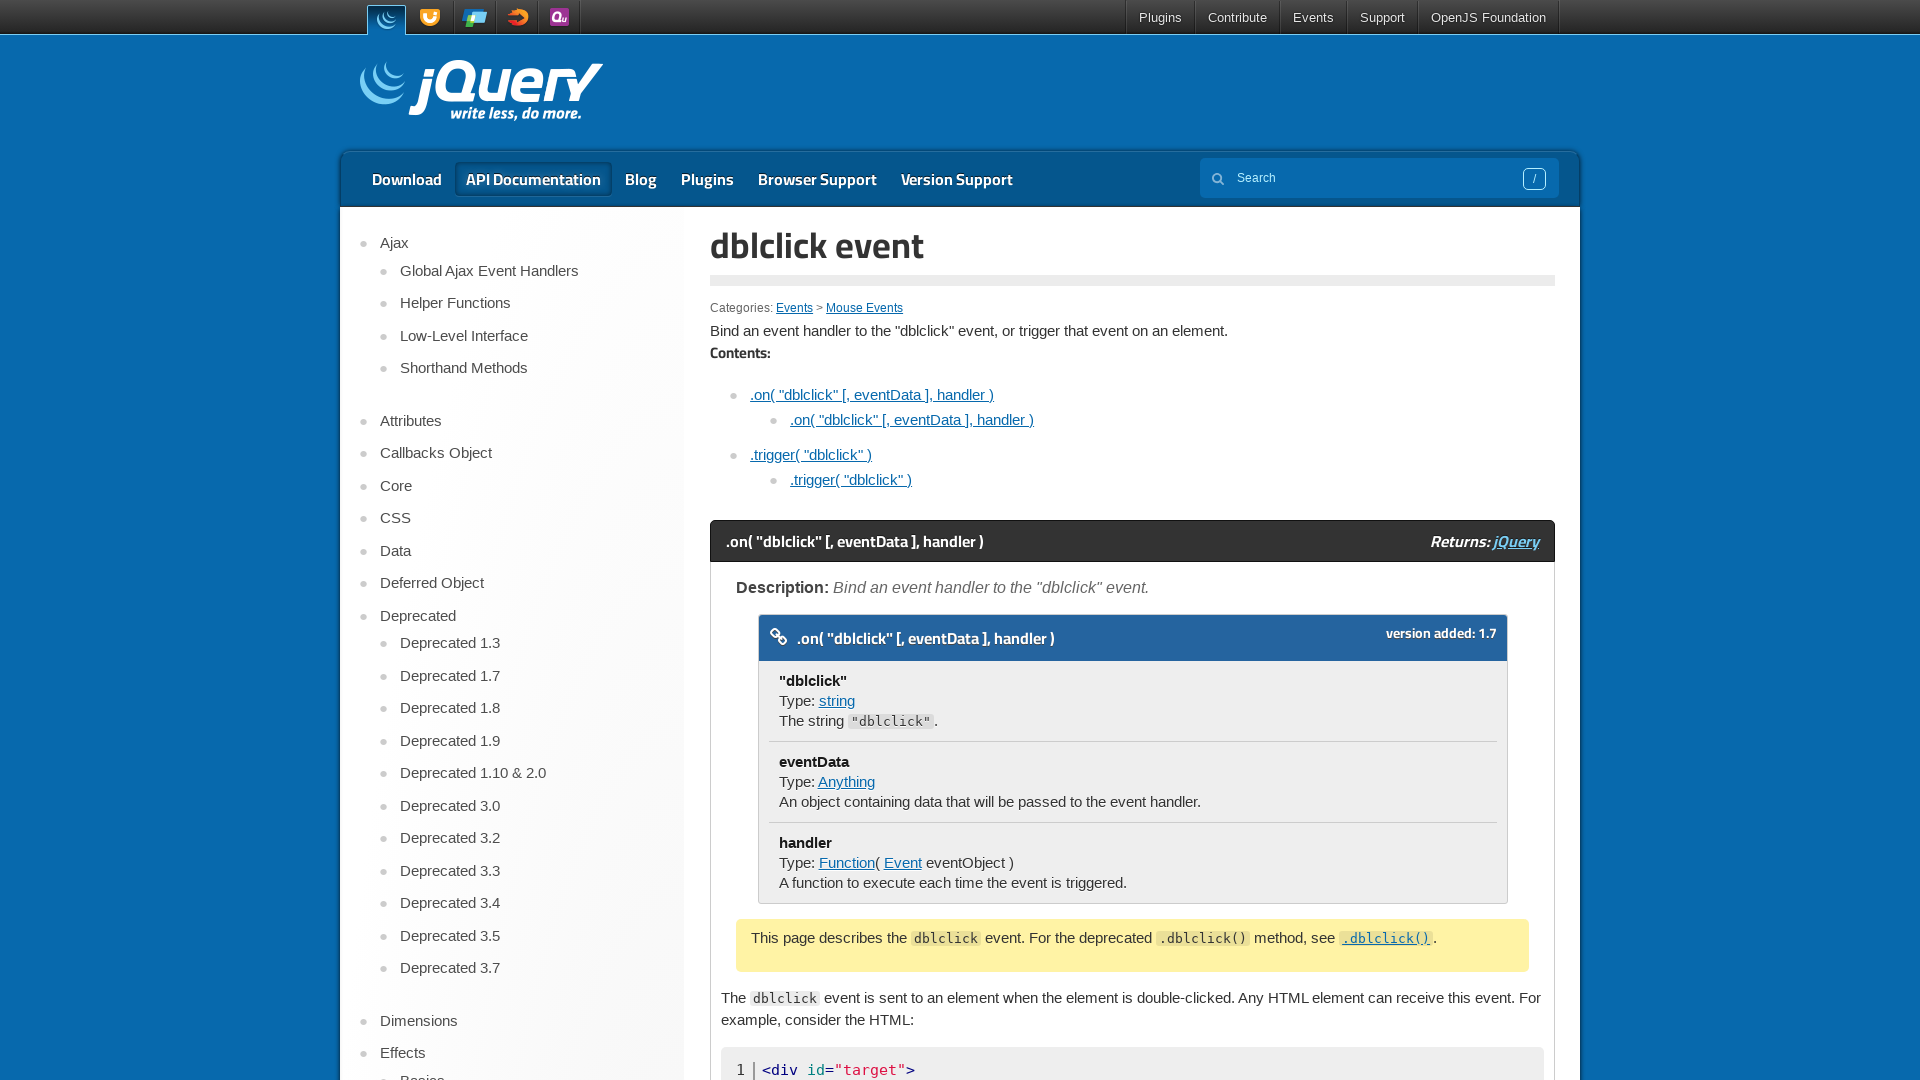

Scrolled to Demo section
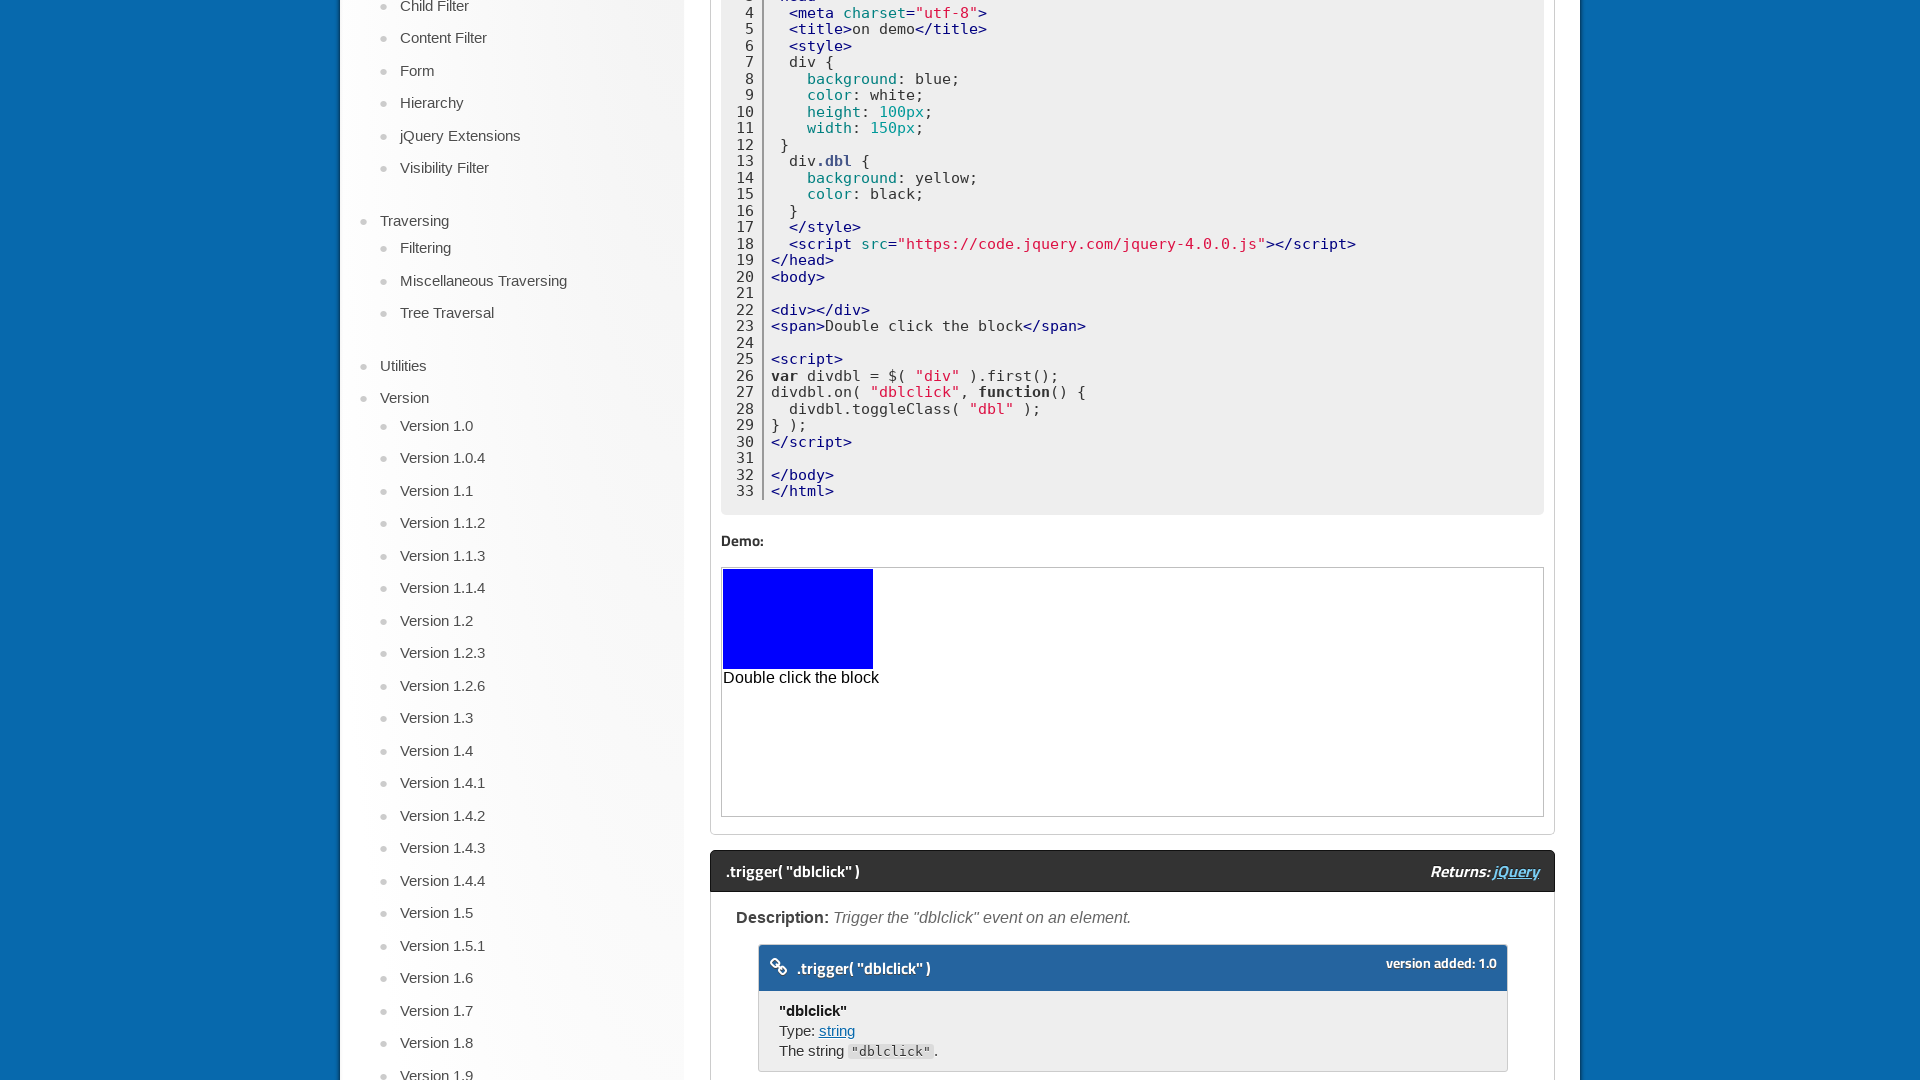

Waited 3 seconds for scroll animation to complete
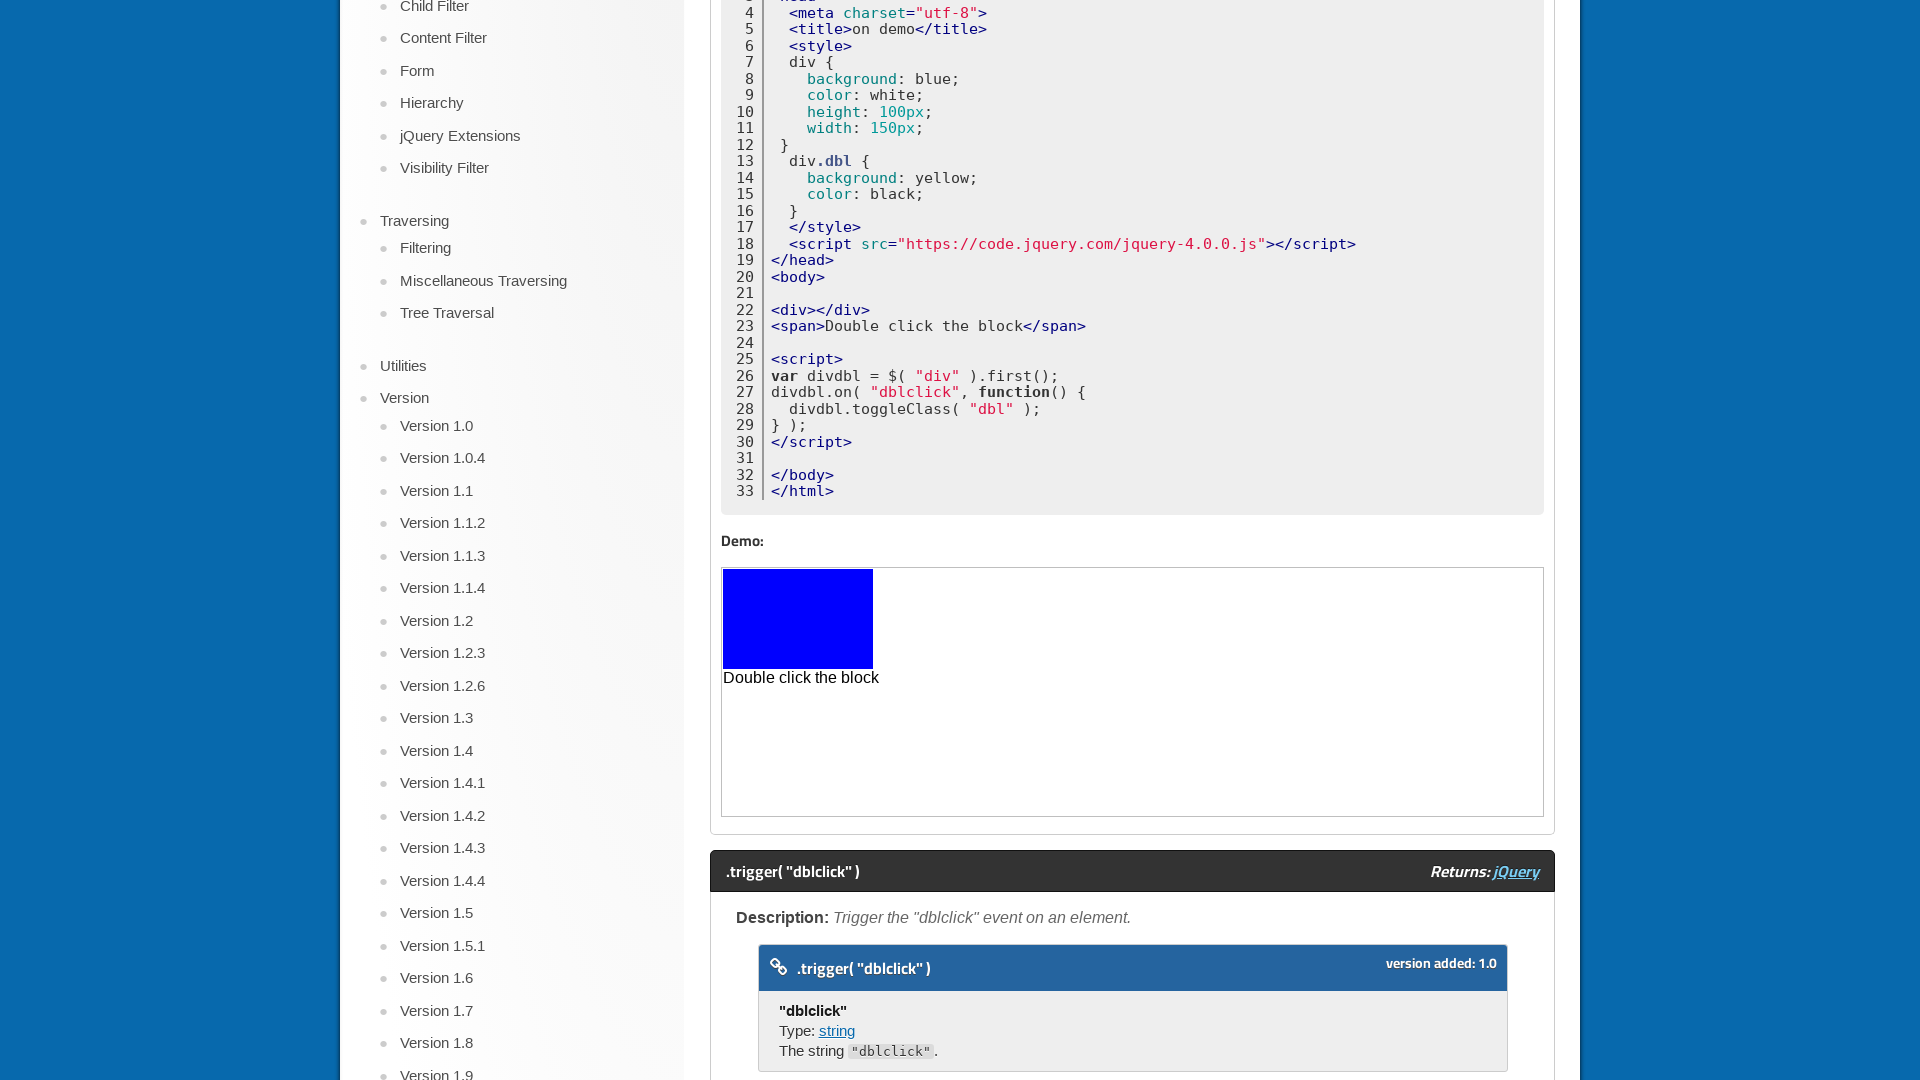

Located iframe containing the dblclick demo
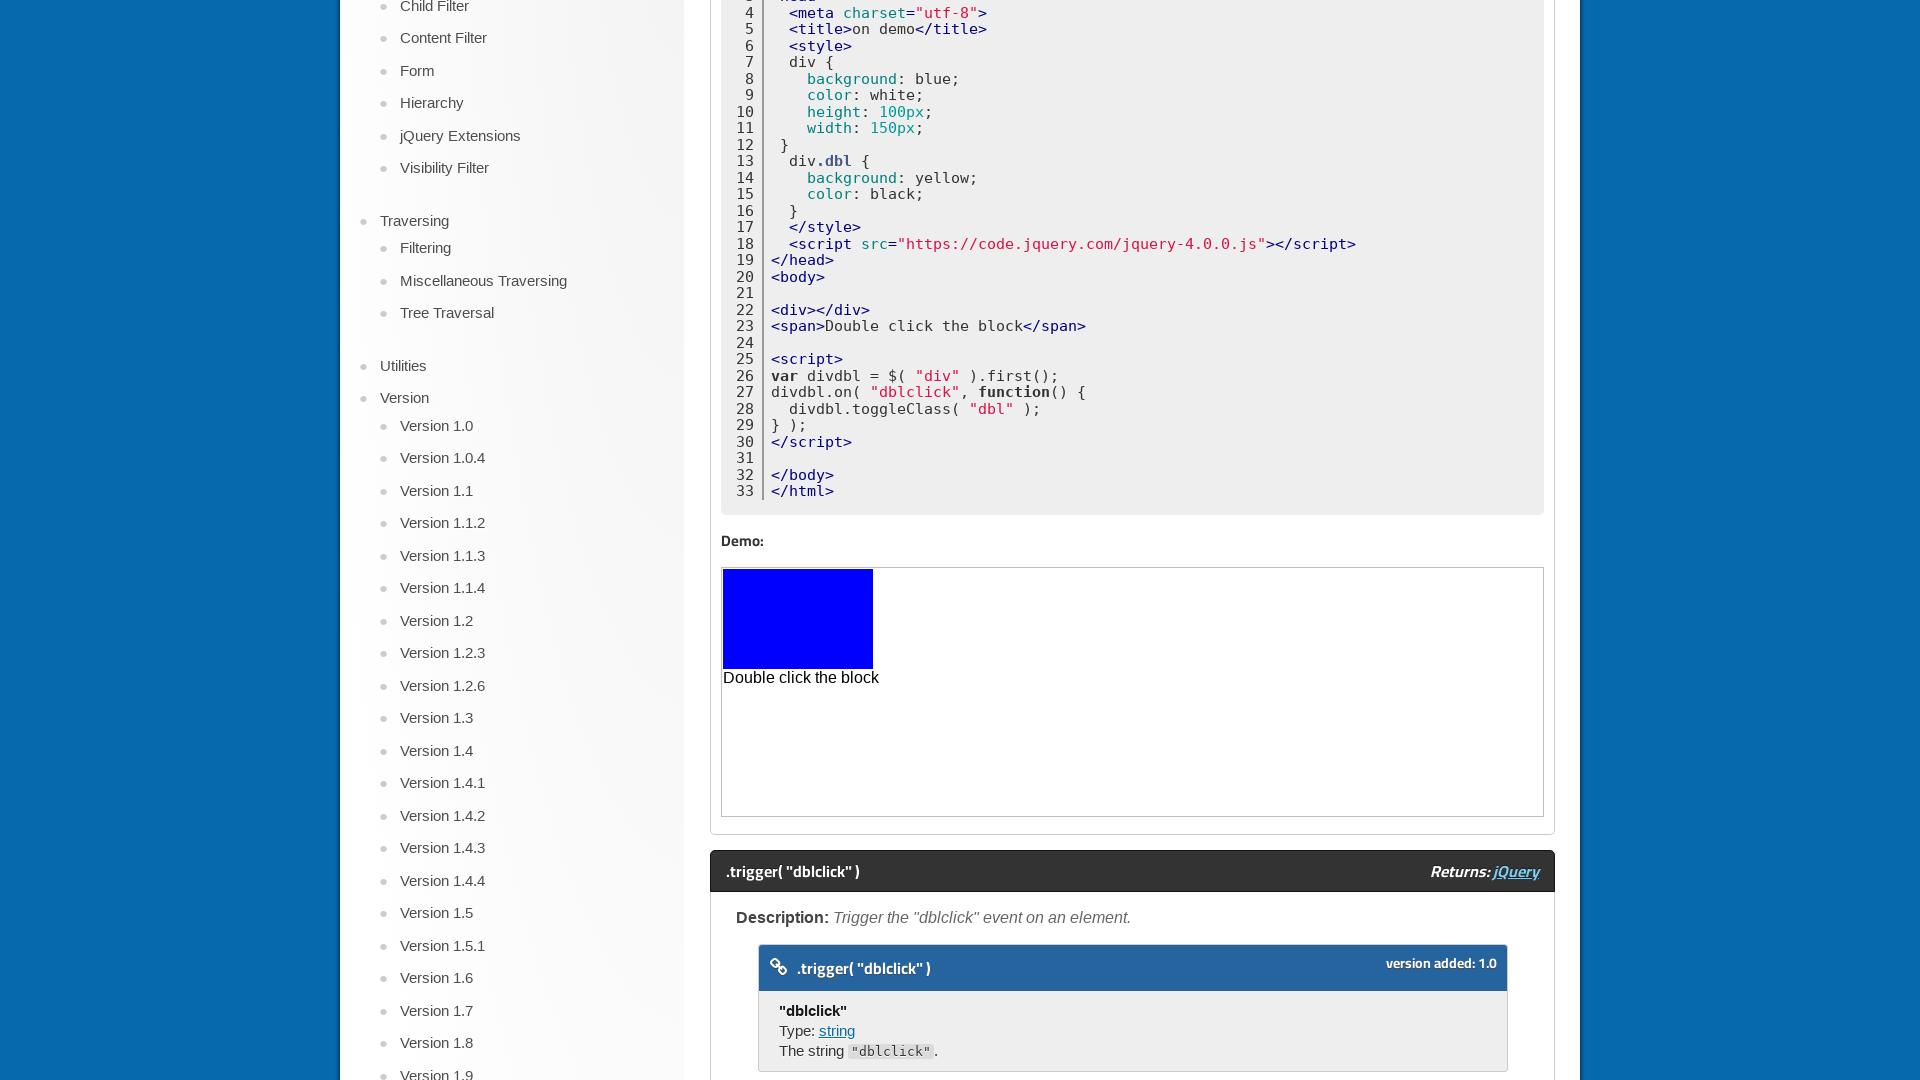

Located div element inside iframe
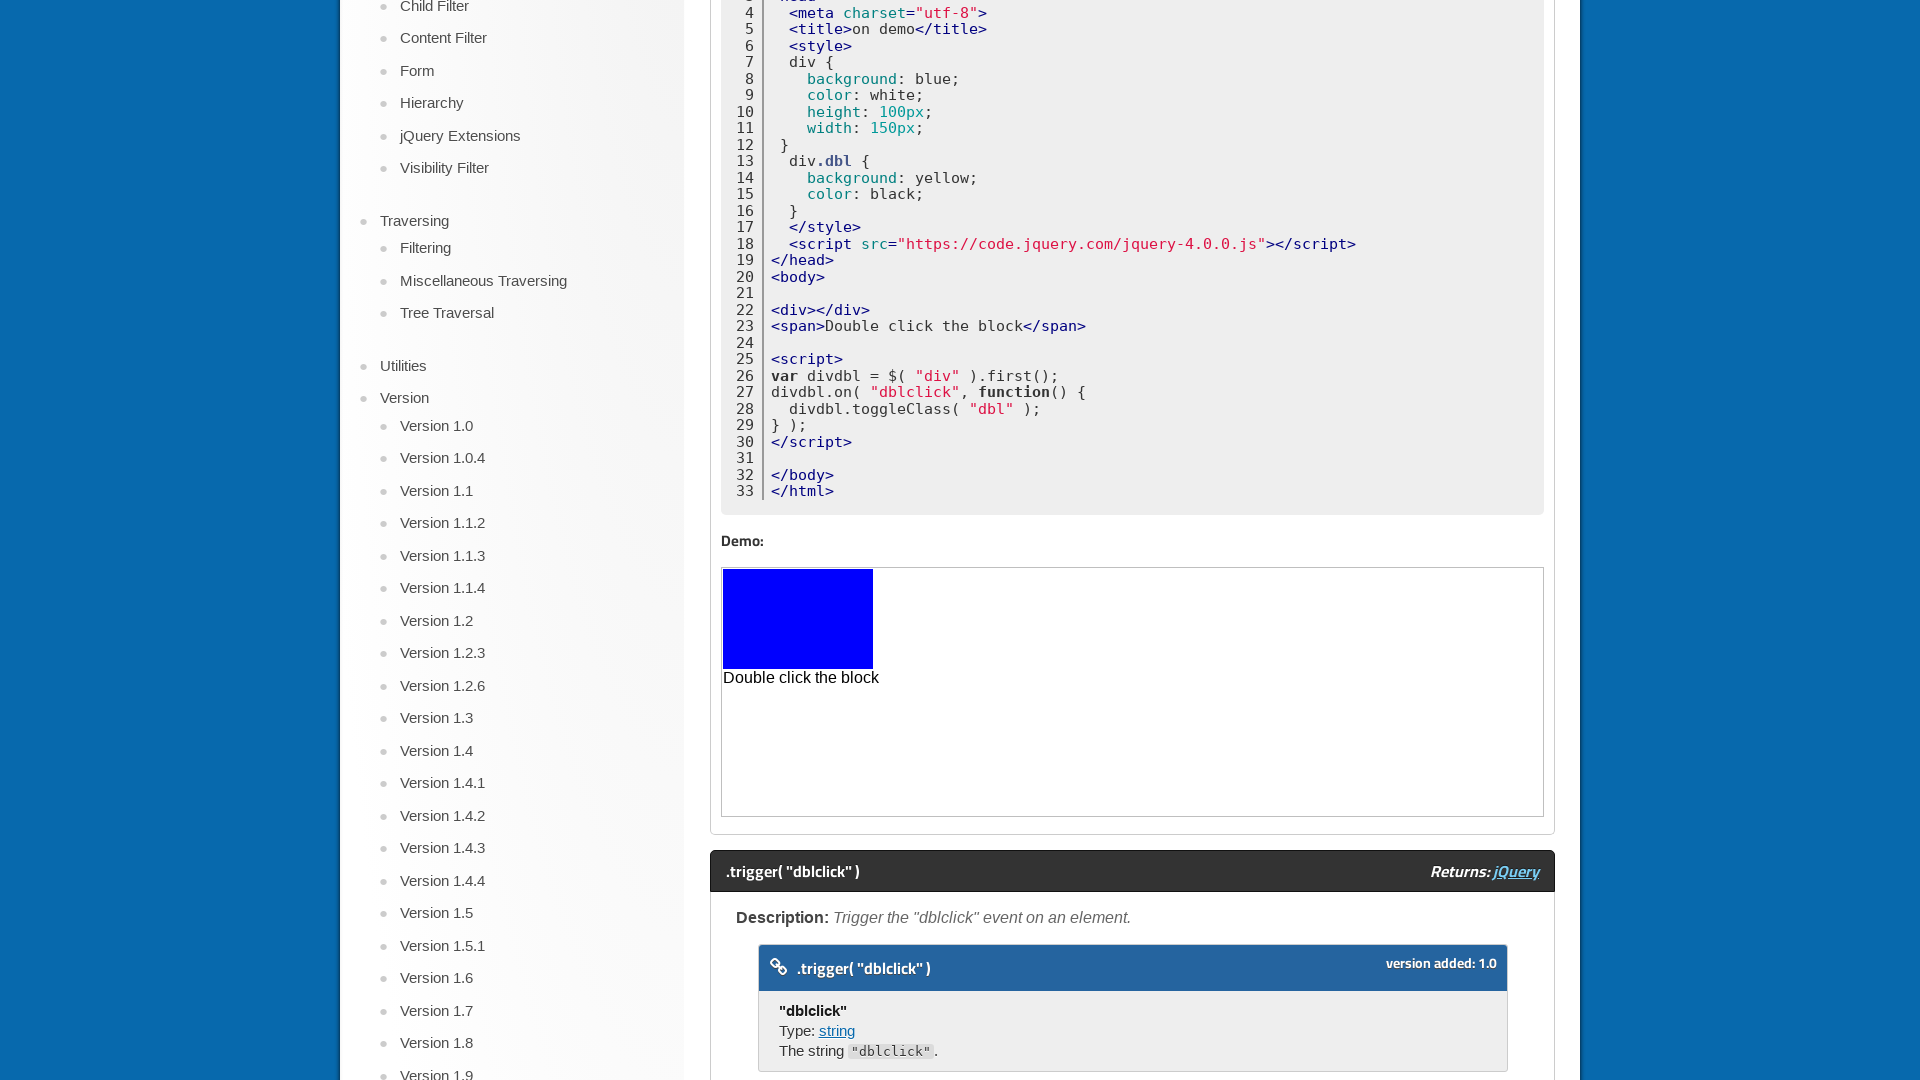

Performed double-click action on div element at (798, 619) on xpath=//div[@class='demo code-demo']//iframe >> internal:control=enter-frame >> 
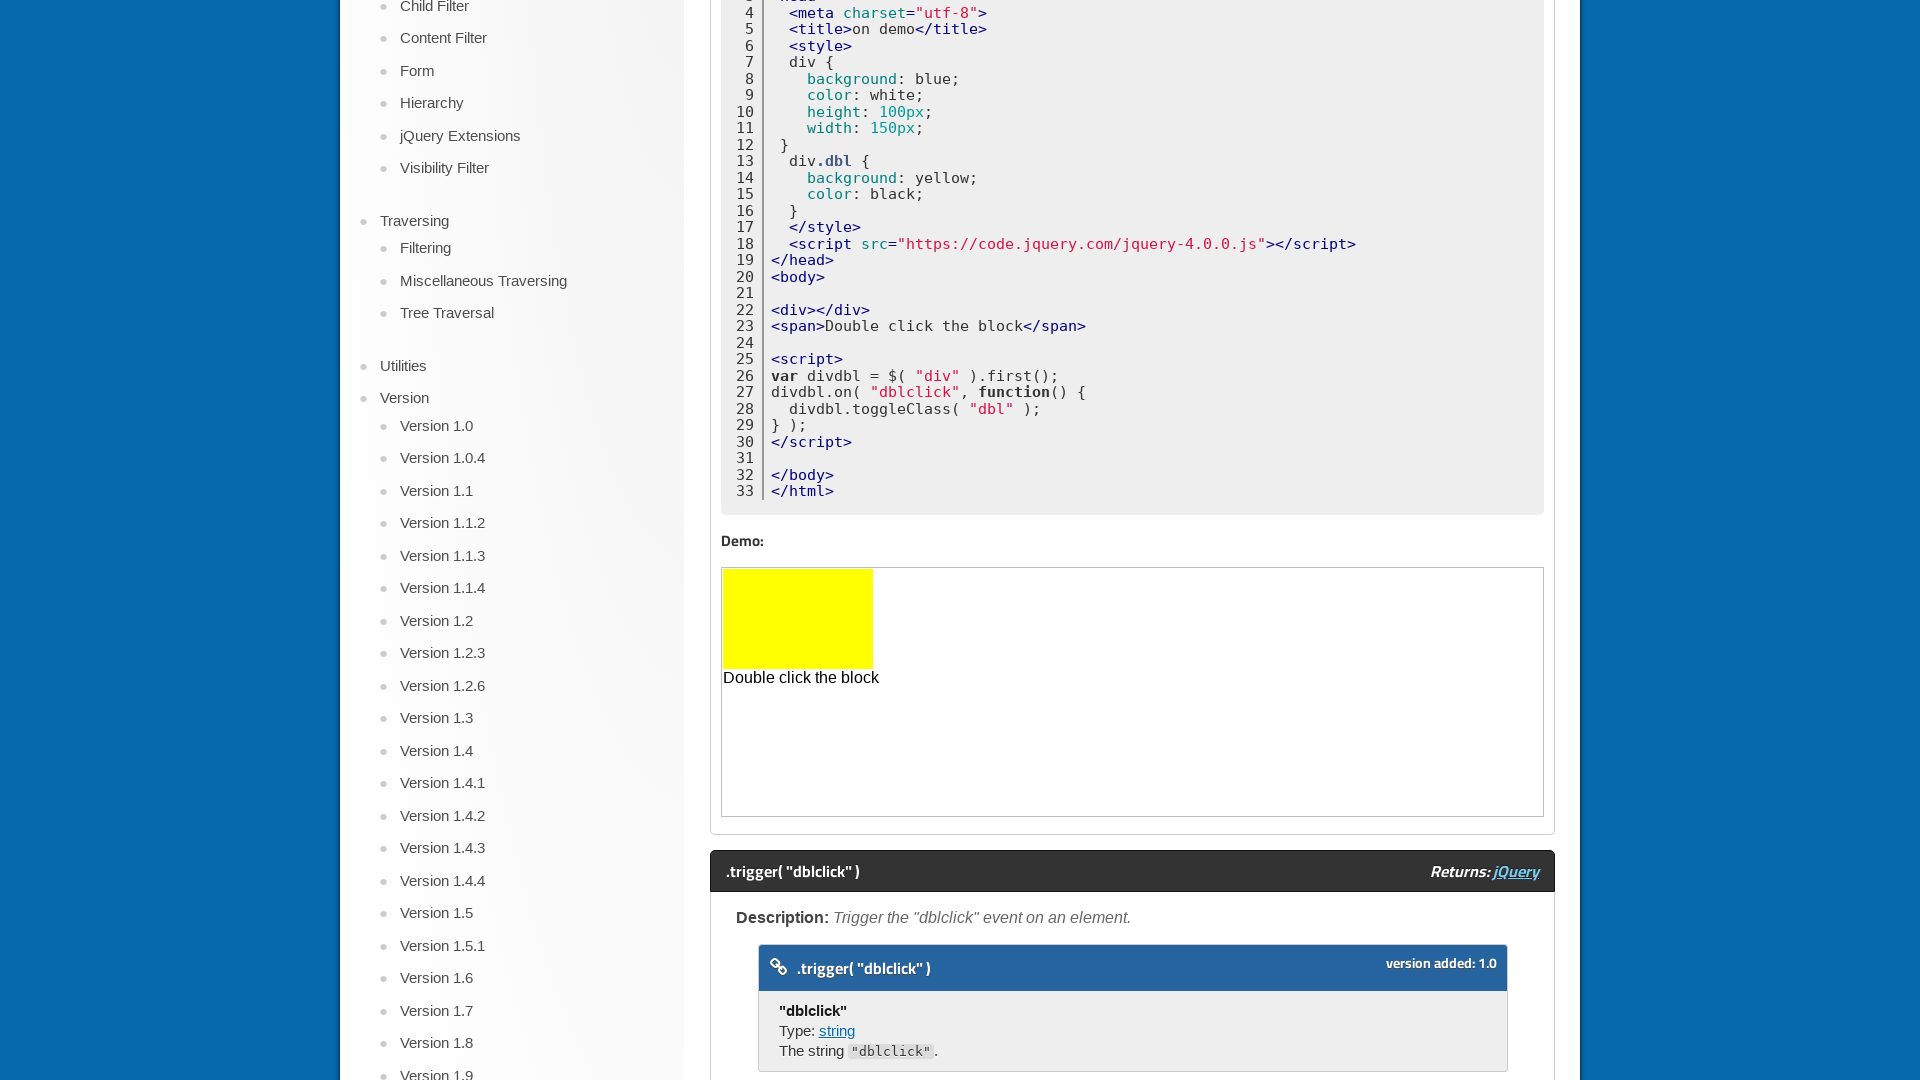

Retrieved computed background color of double-clicked element
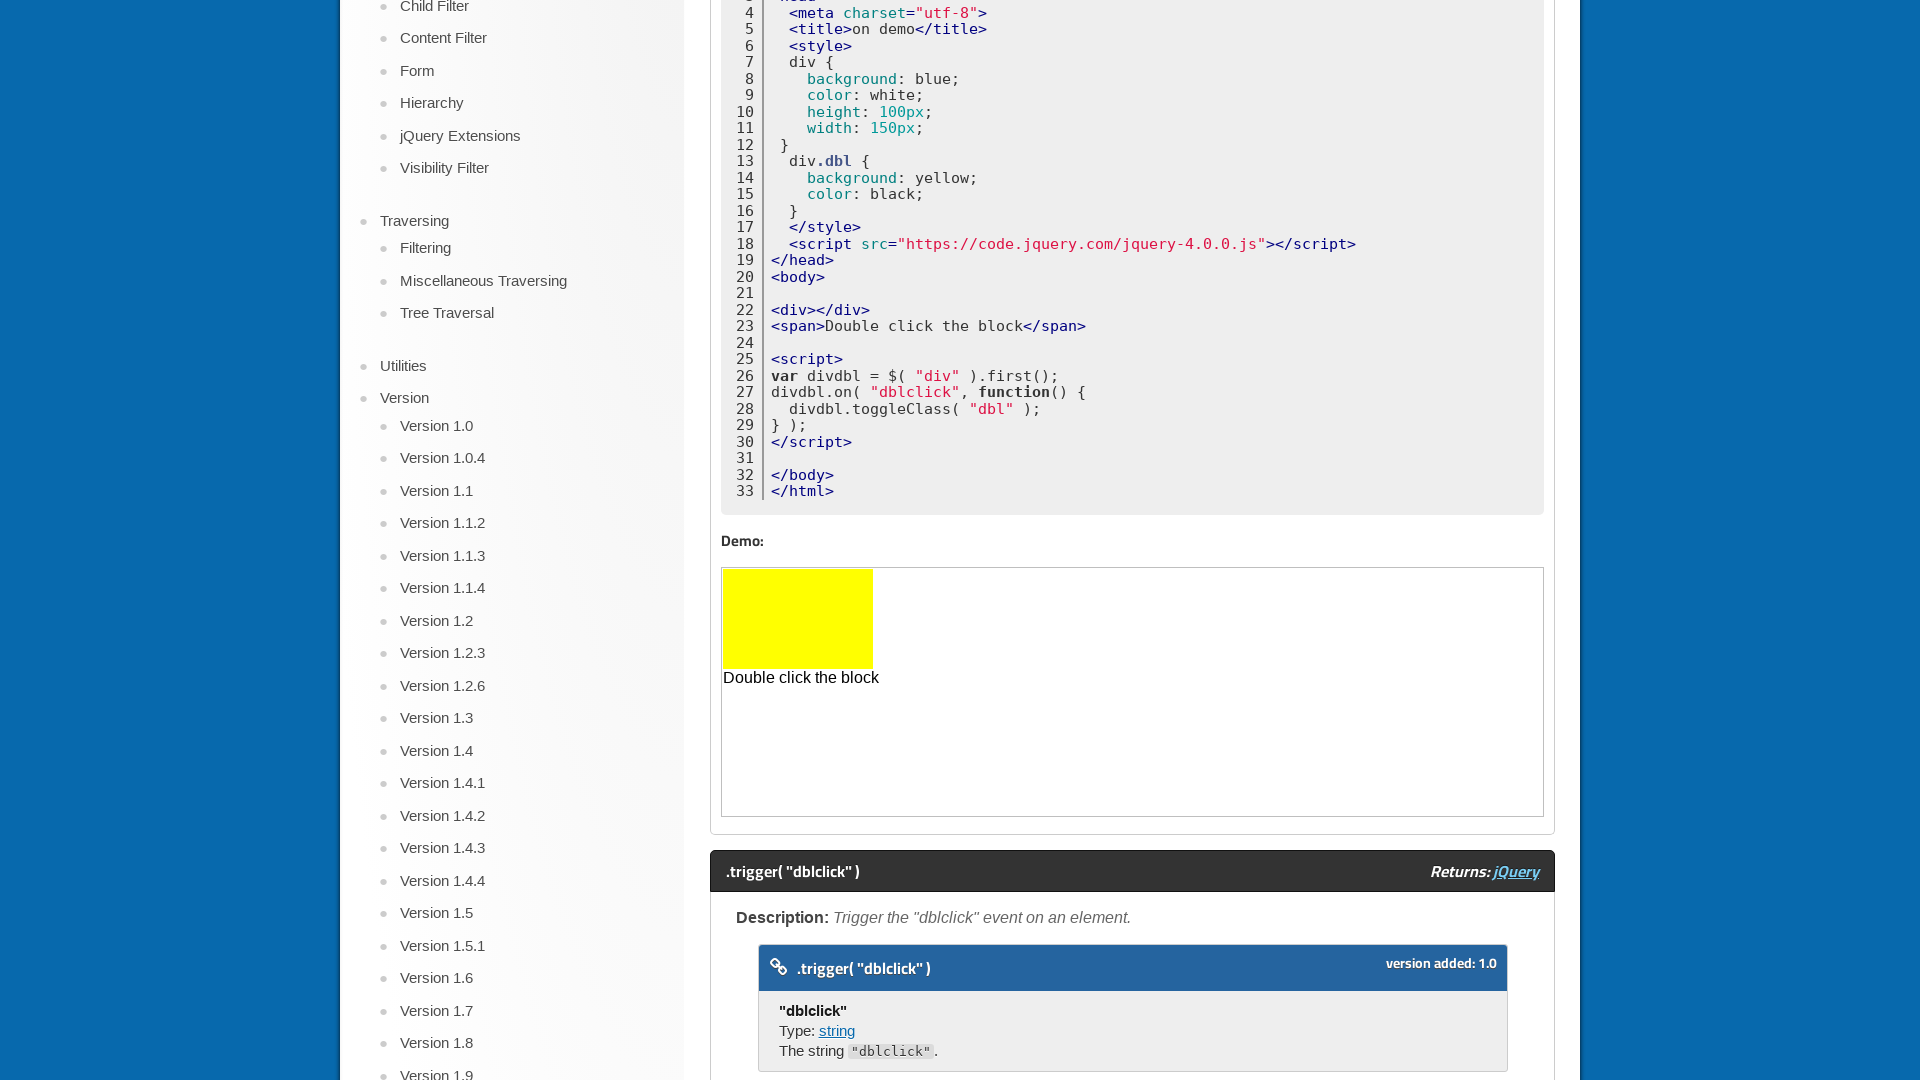

Printed RGB color value: rgb(255, 255, 0)
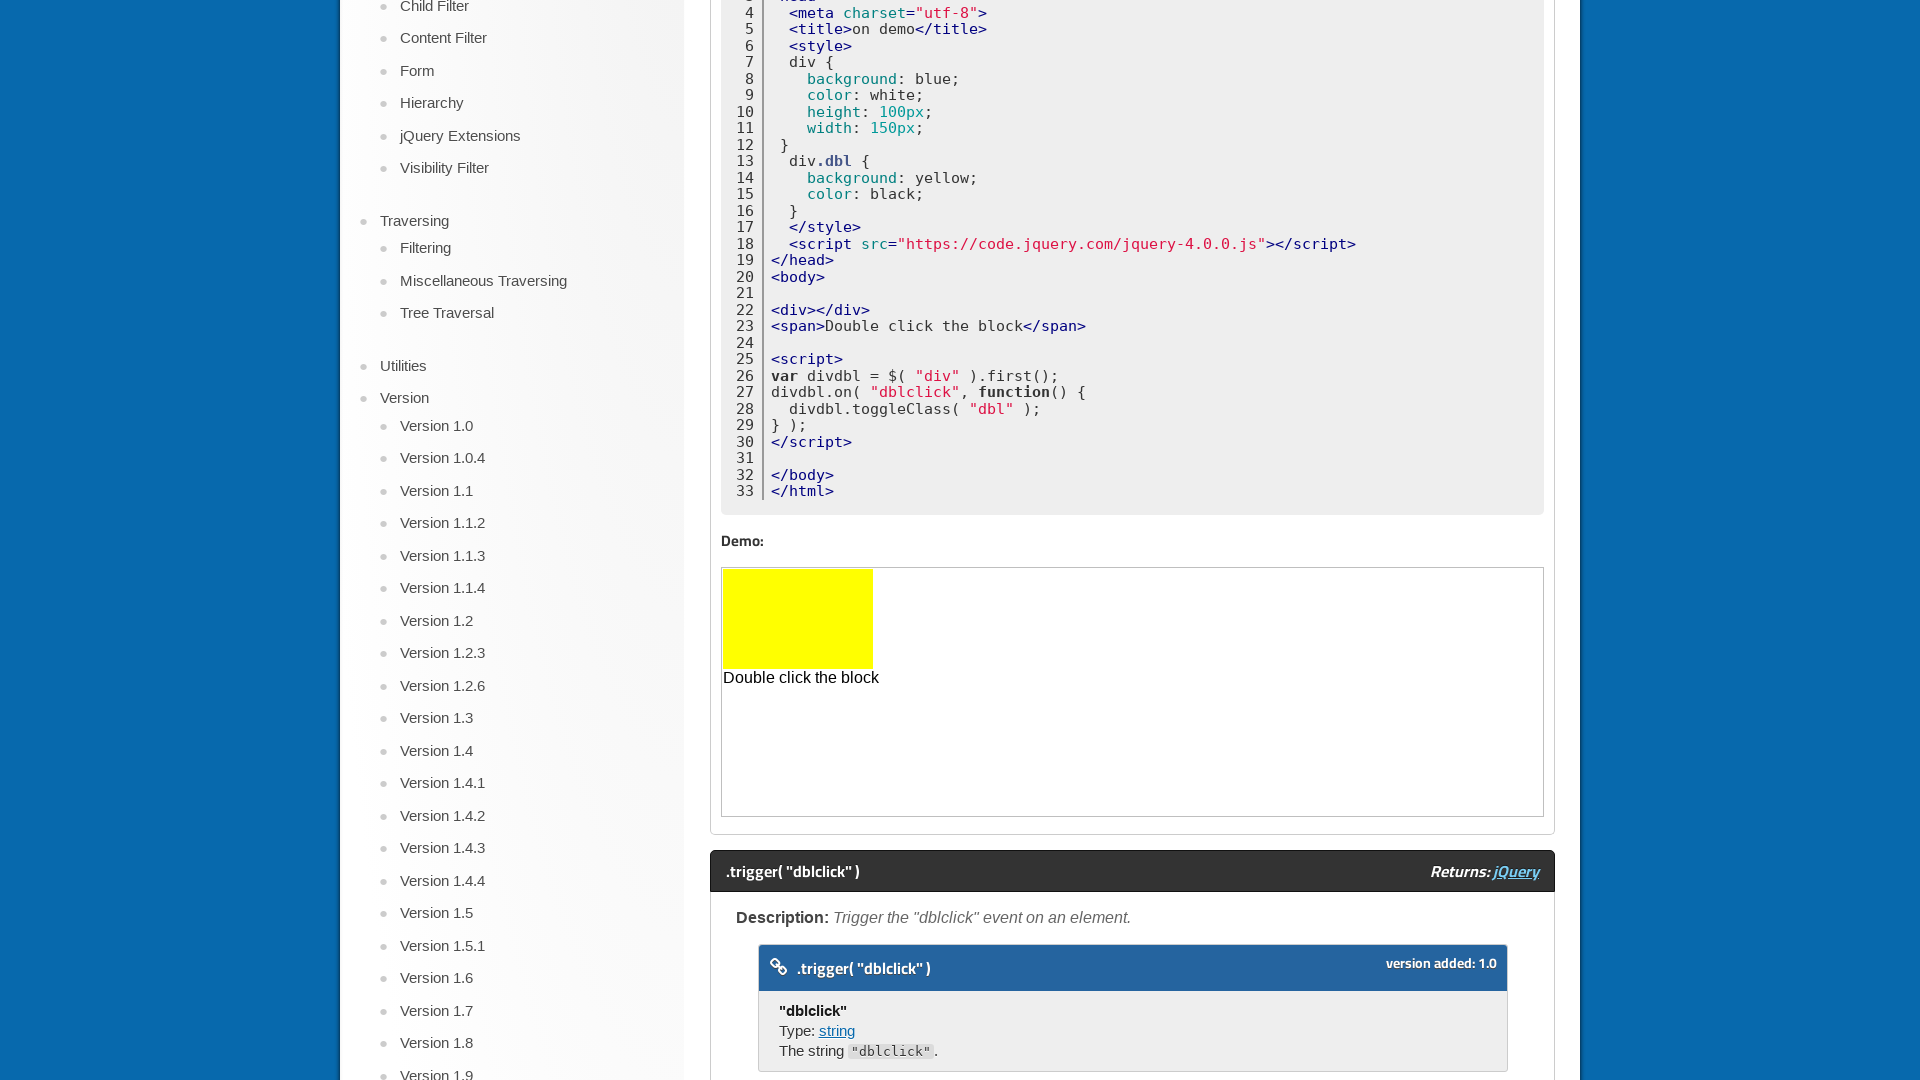

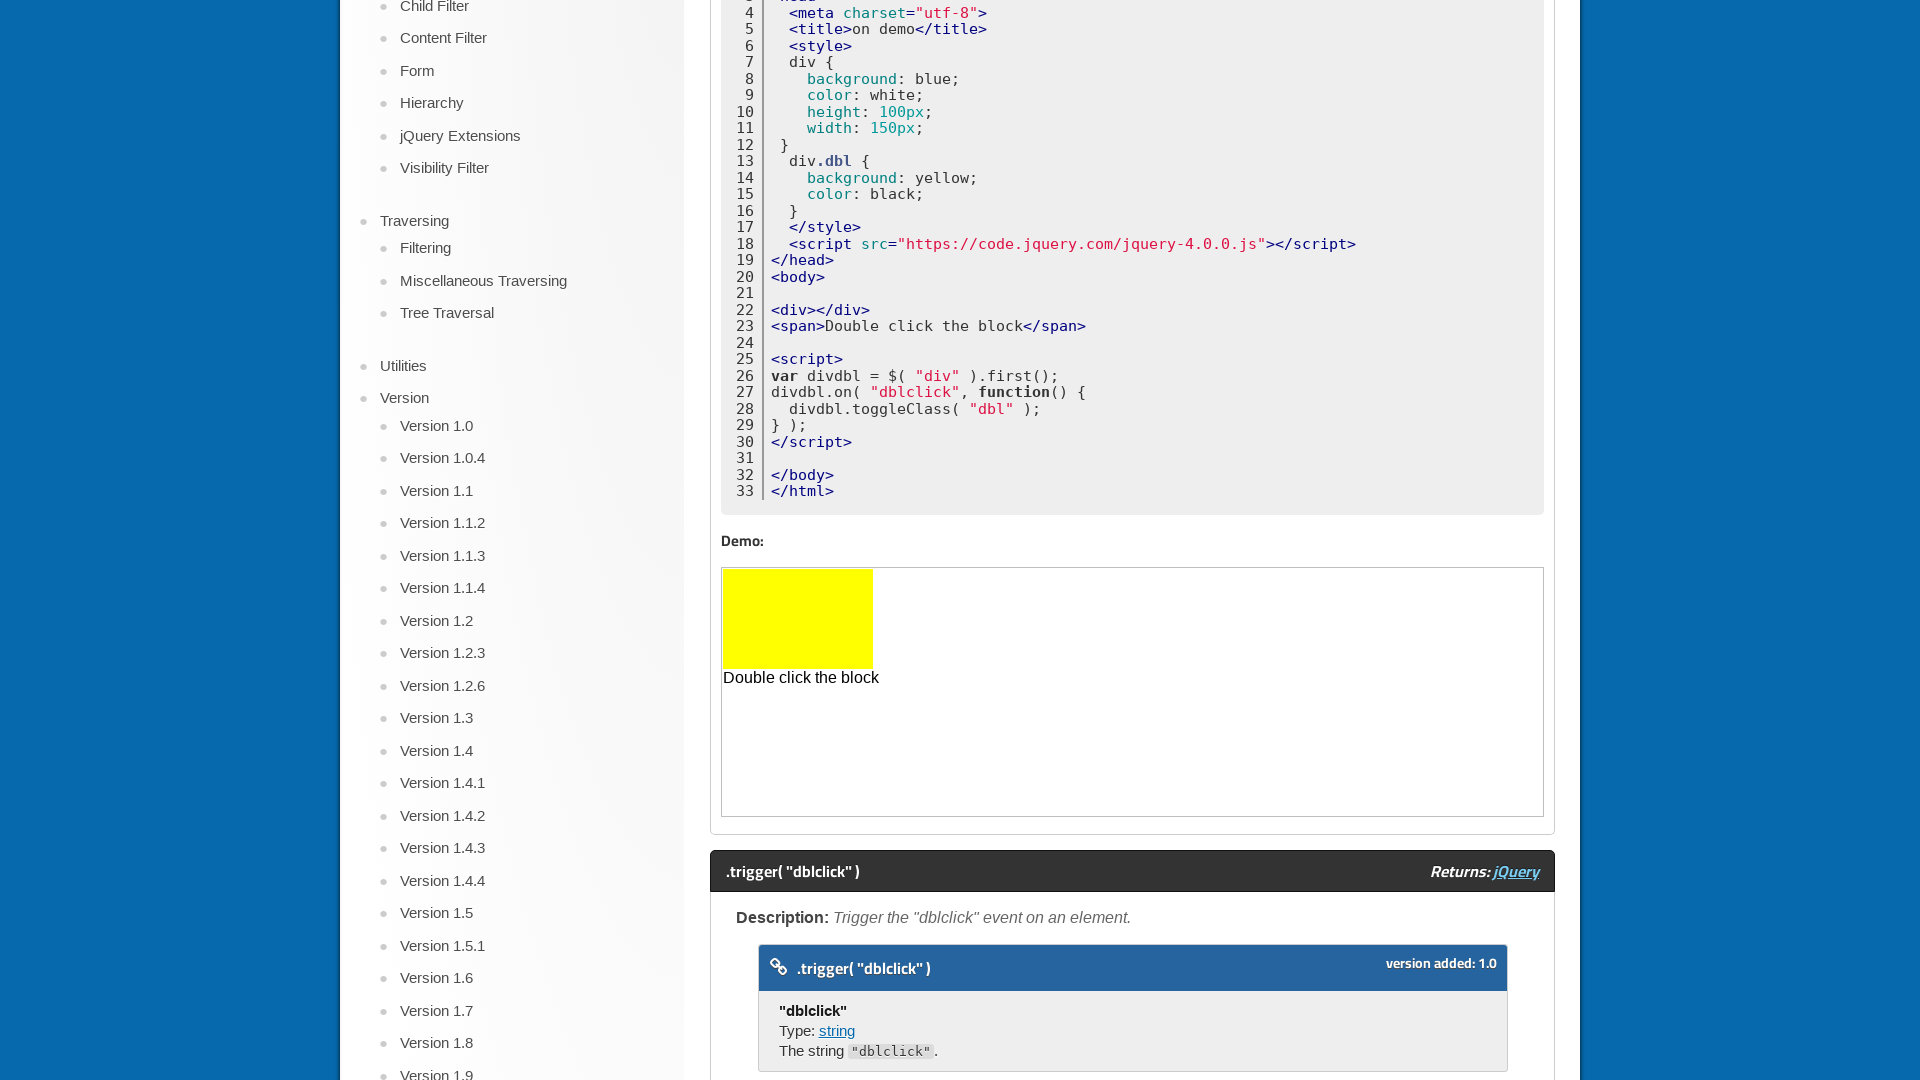